Verifies that the username input field is present in the login popup

Starting URL: https://www.demoblaze.com/

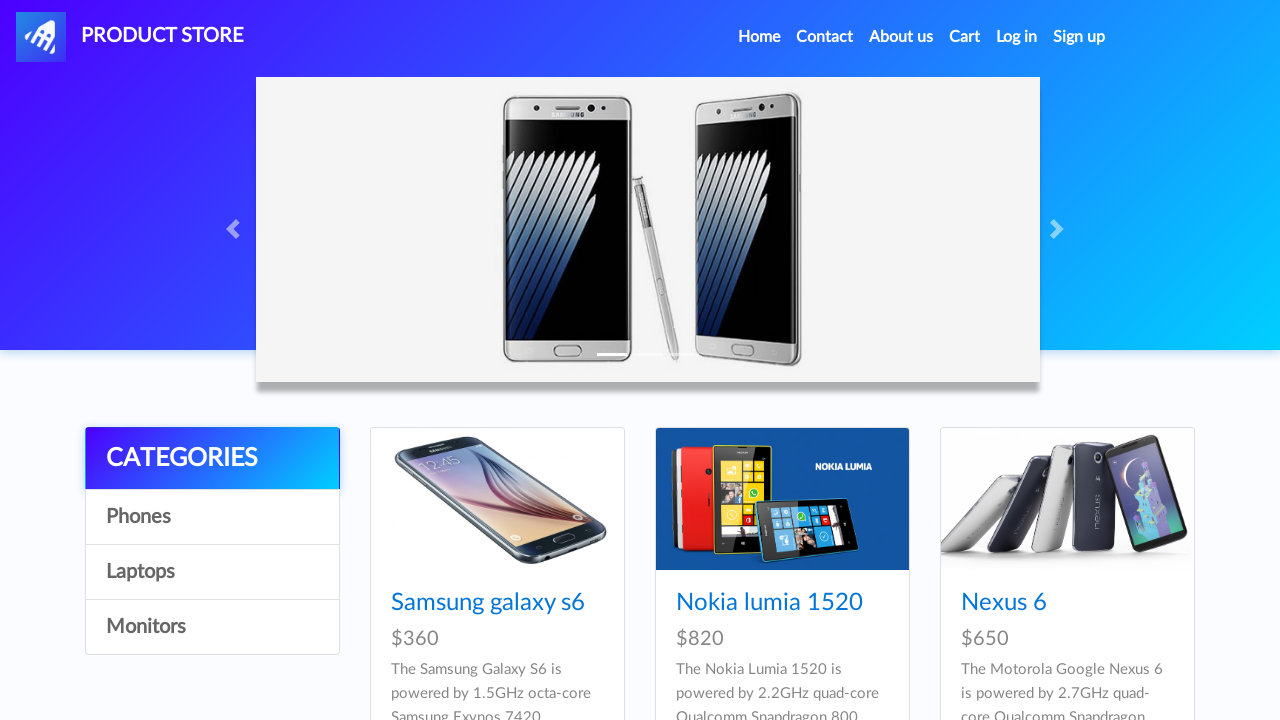

Clicked login link to open popup at (1017, 37) on a#login2
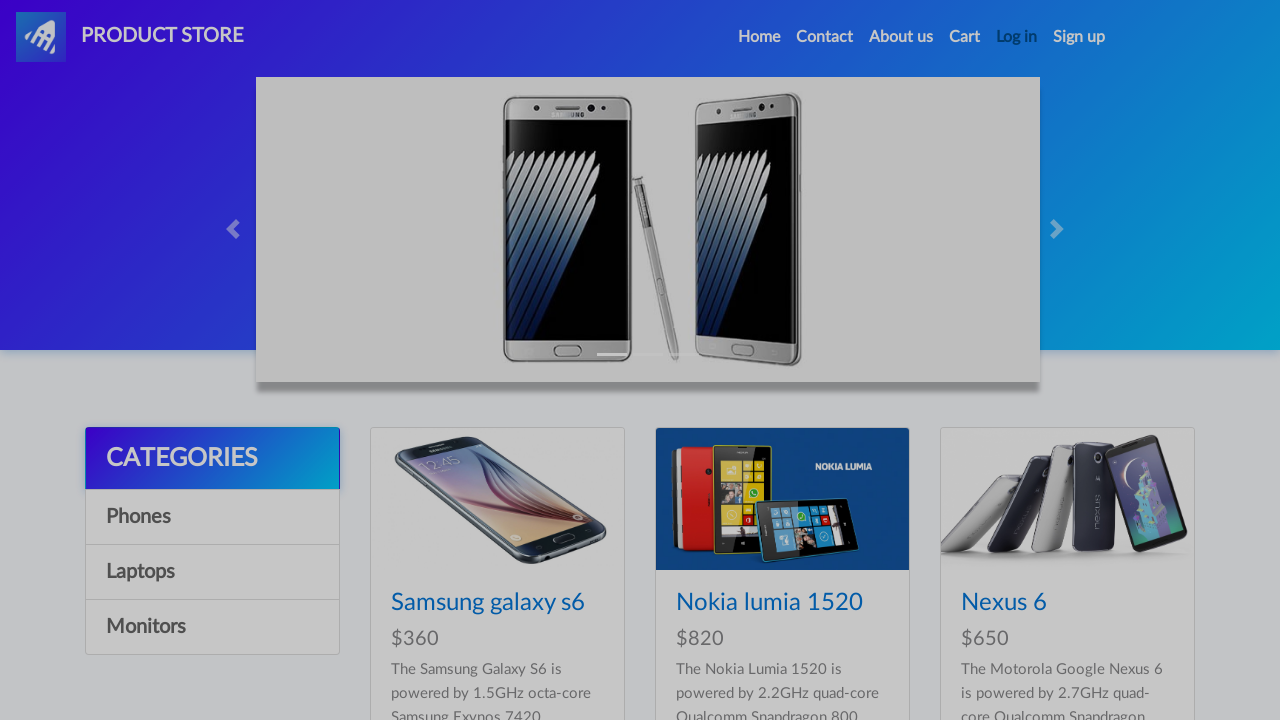

Login modal label became visible
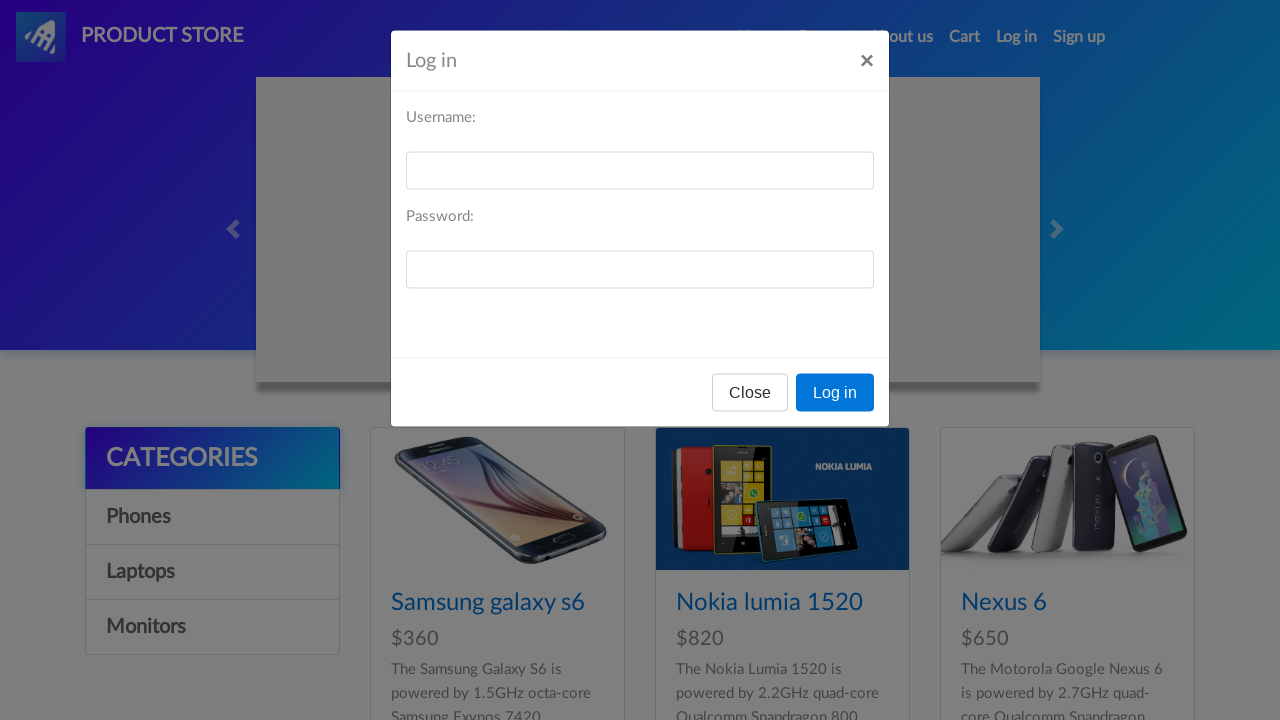

Username input field is present and visible in the login popup
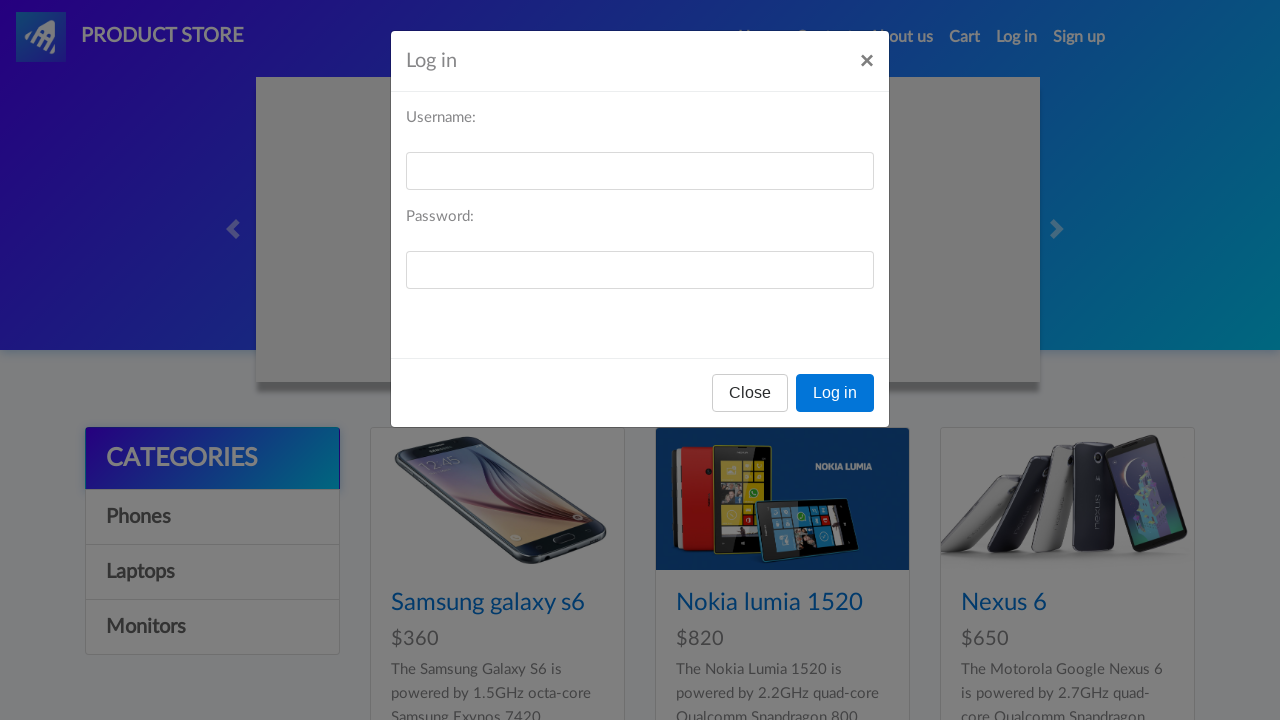

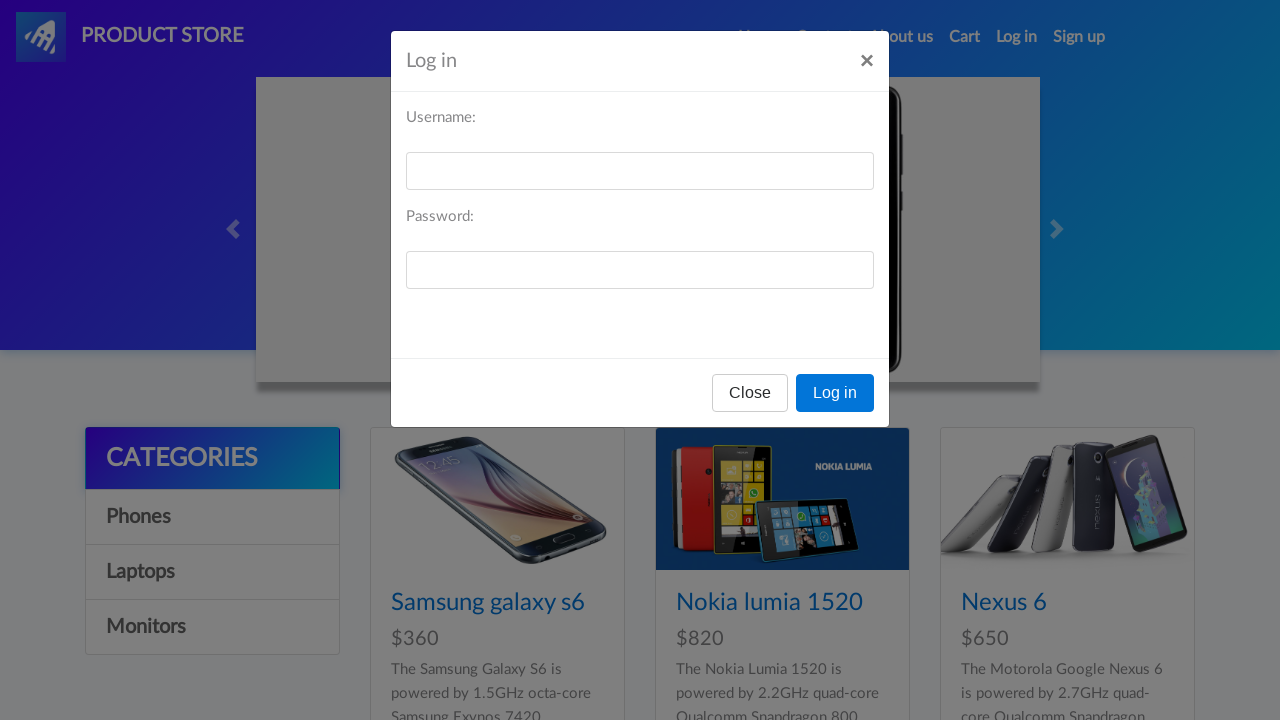